Navigates to testotomasyonu.com and verifies the URL contains the expected text

Starting URL: https://www.testotomasyonu.com

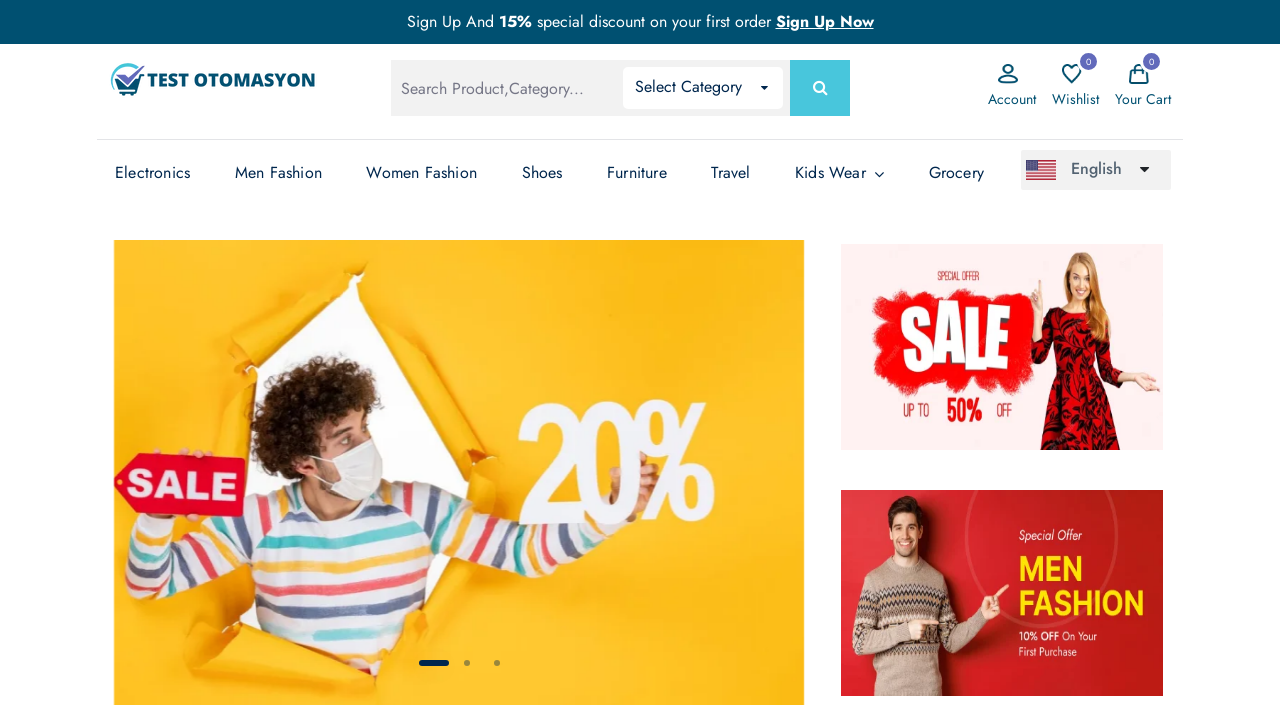

Retrieved current page URL
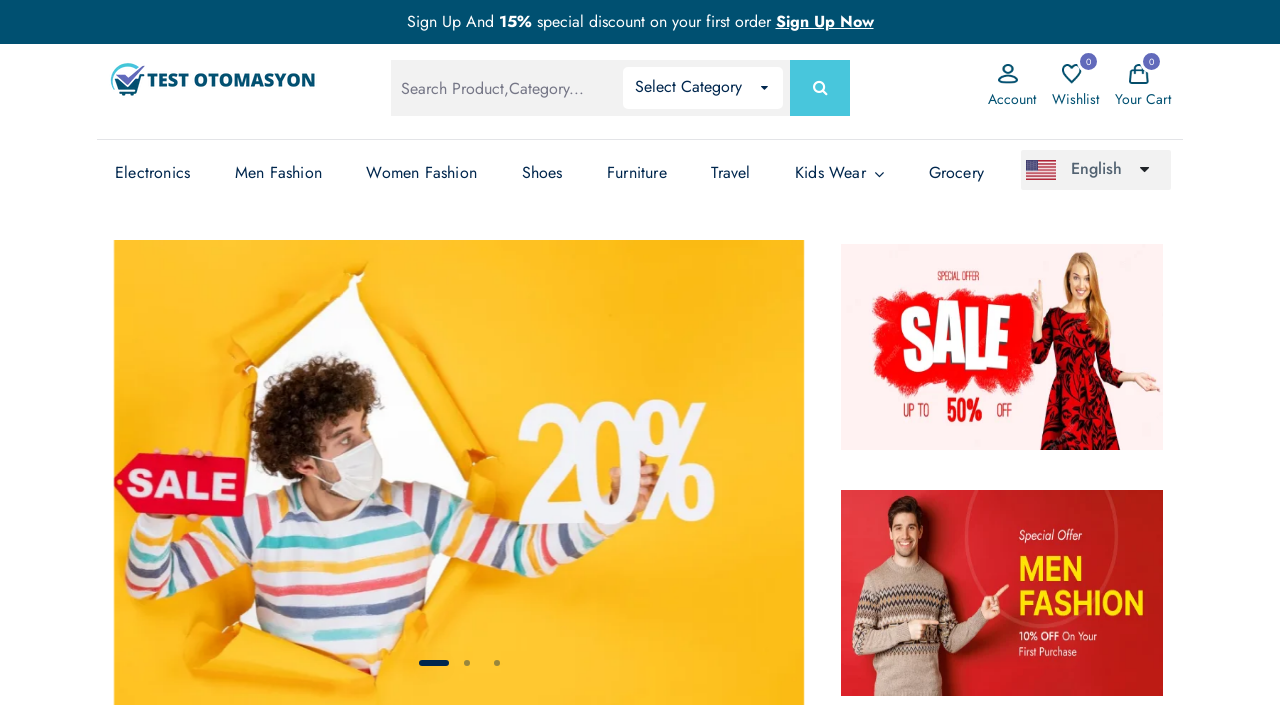

Verified URL contains 'testotomasyonu'
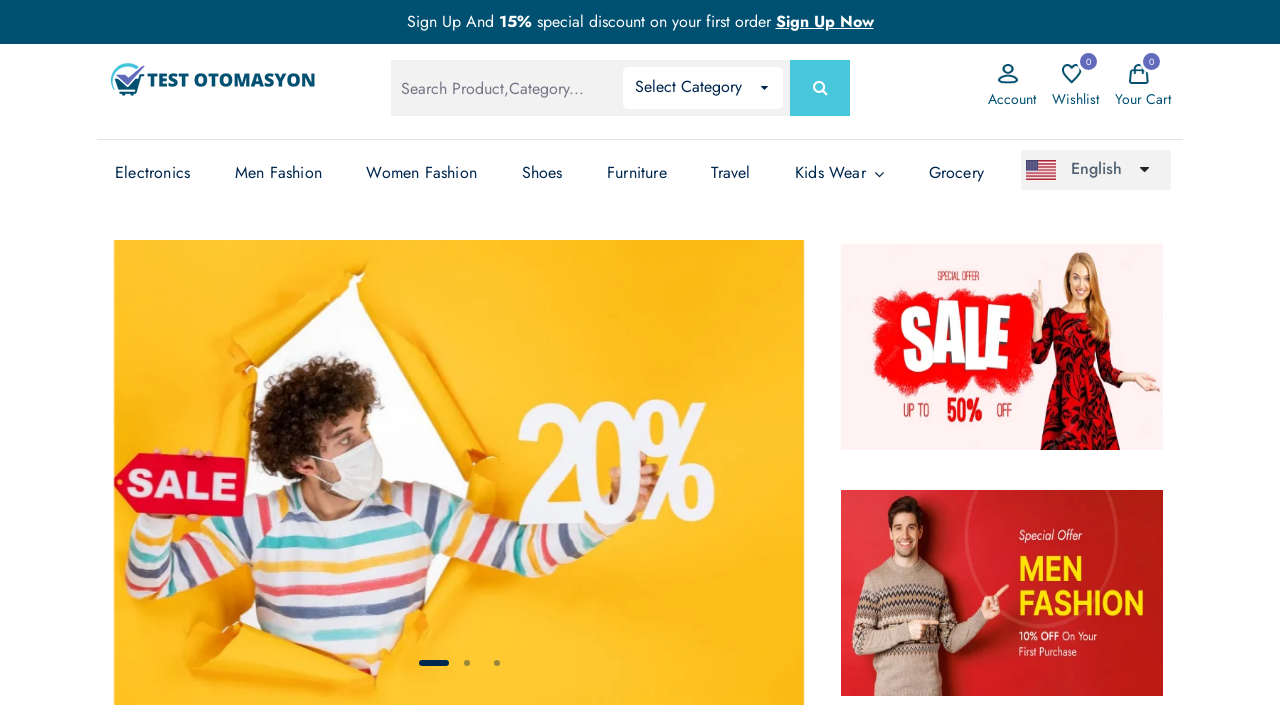

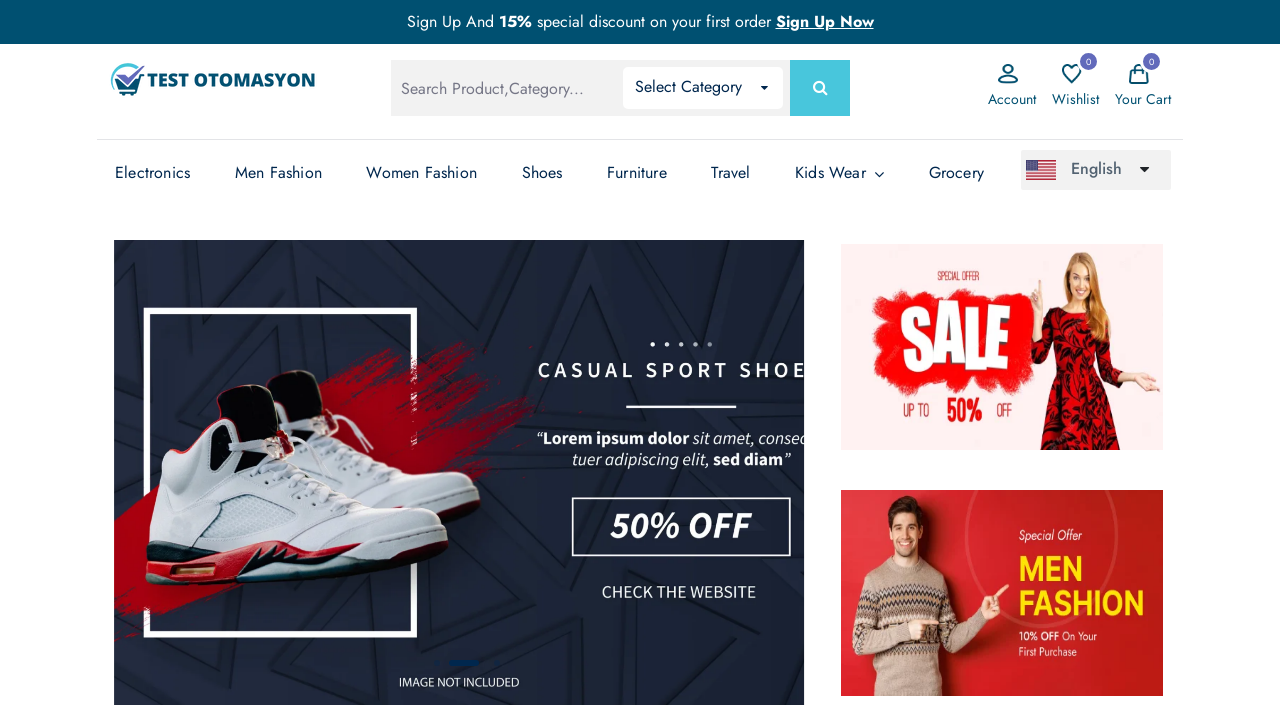